Tests the subscription feature in the footer by scrolling down, entering an email address, and verifying the successful subscription message

Starting URL: https://www.automationexercise.com/

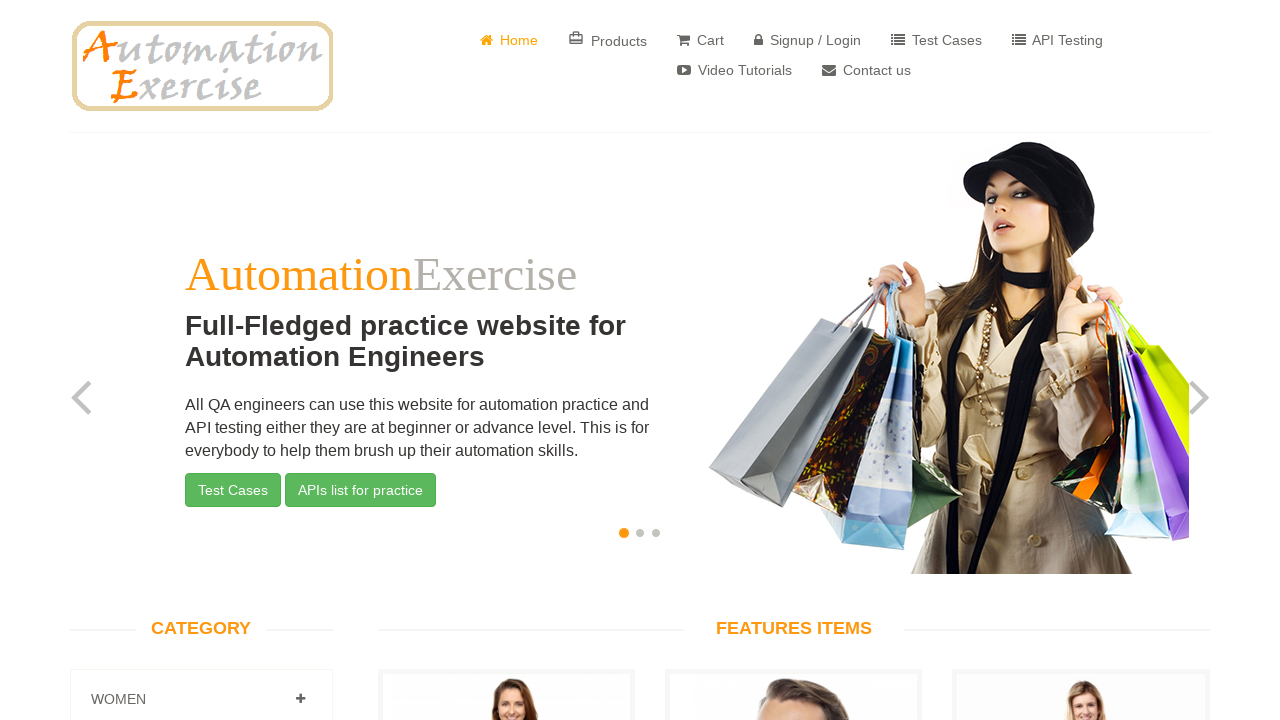

Home page loaded and body element is visible
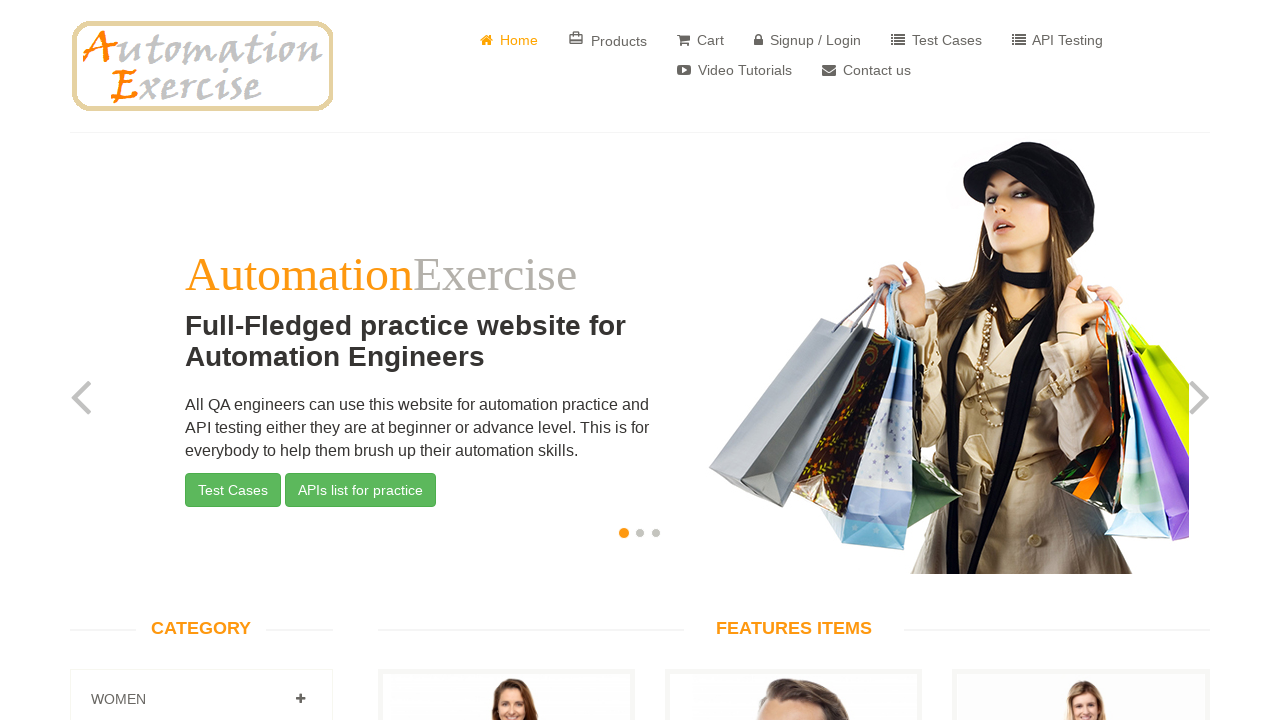

Scrolled down to footer section
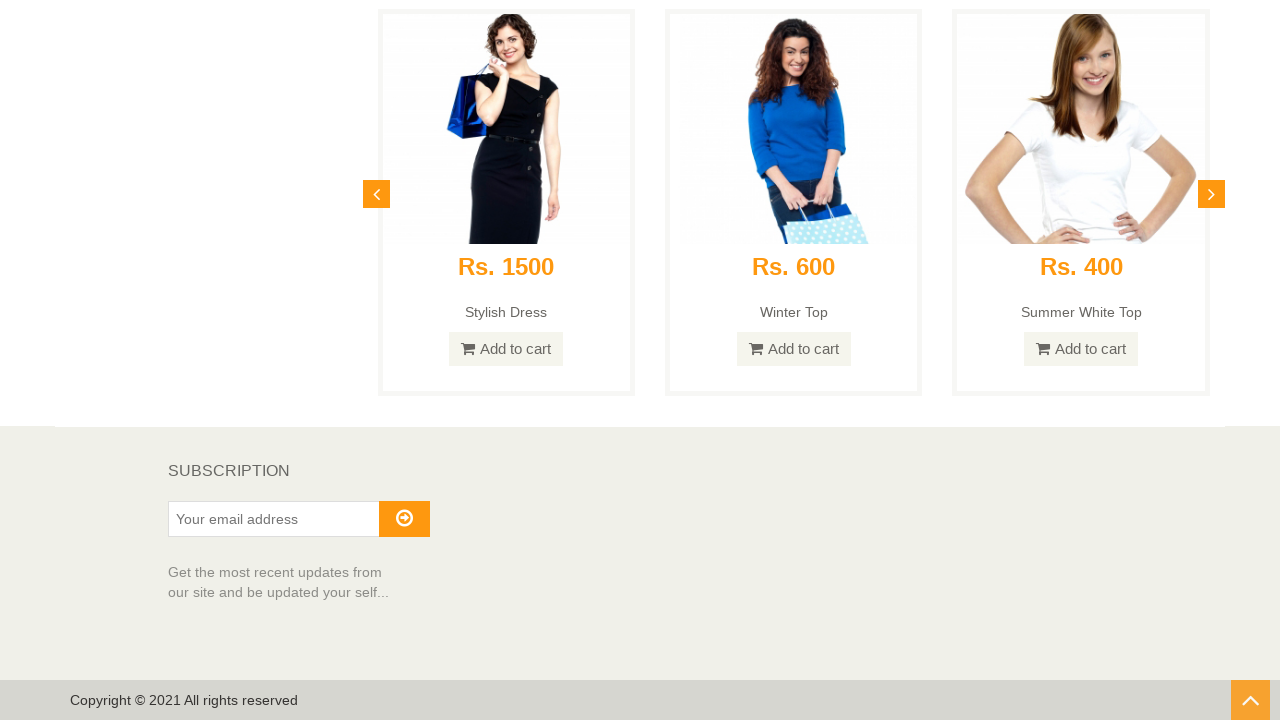

SUBSCRIPTION header is visible in footer
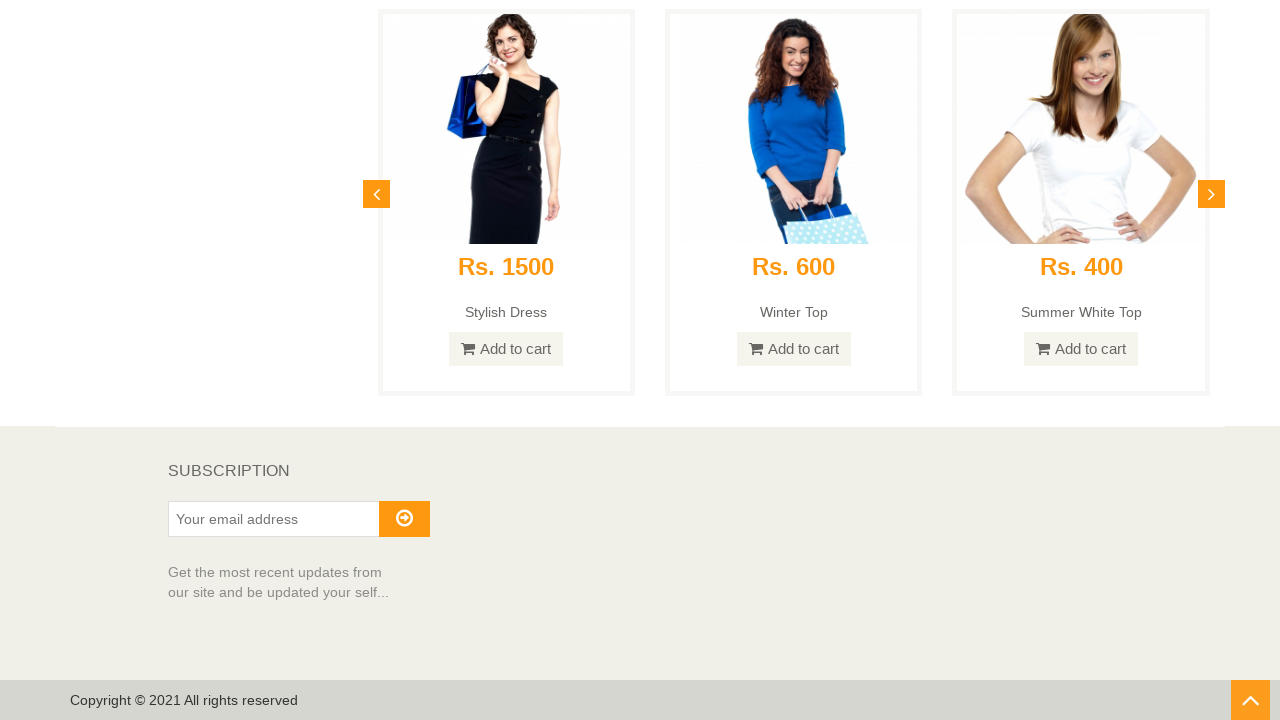

Entered email address 'subscriber2024@example.com' in subscription field on input#susbscribe_email
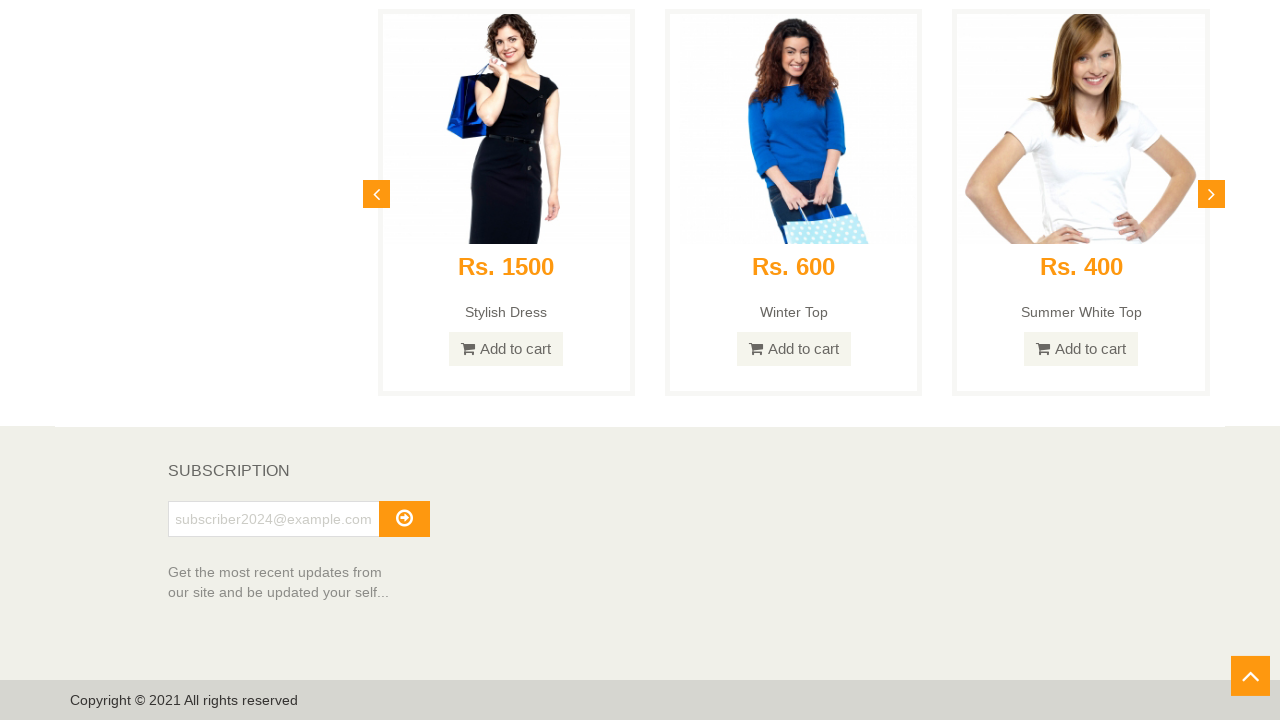

Clicked subscribe button to submit email at (404, 519) on button#subscribe
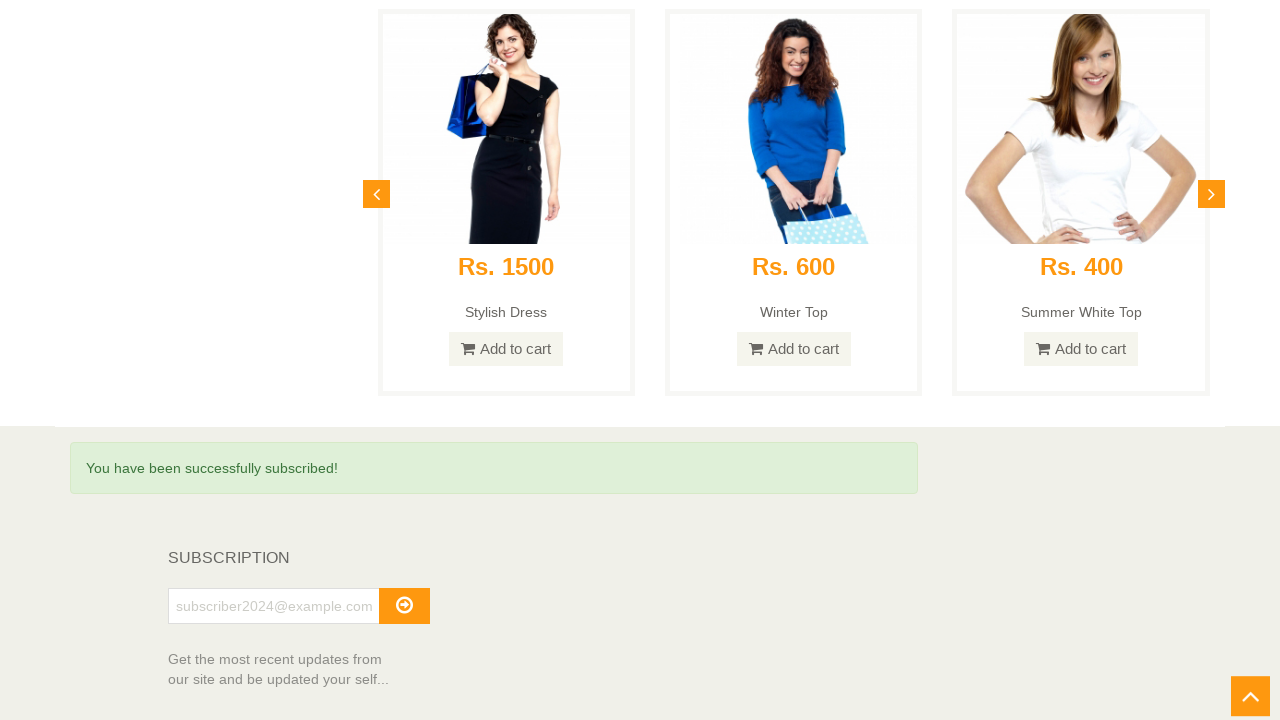

Subscription successful message displayed
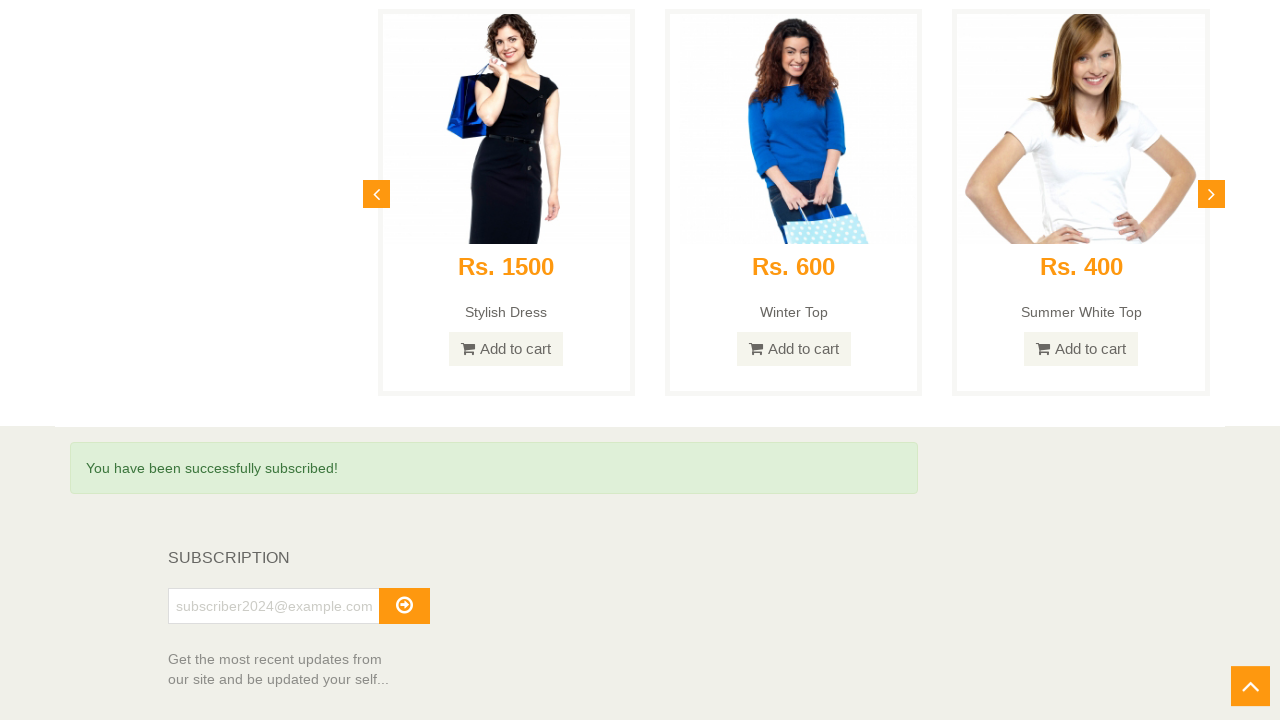

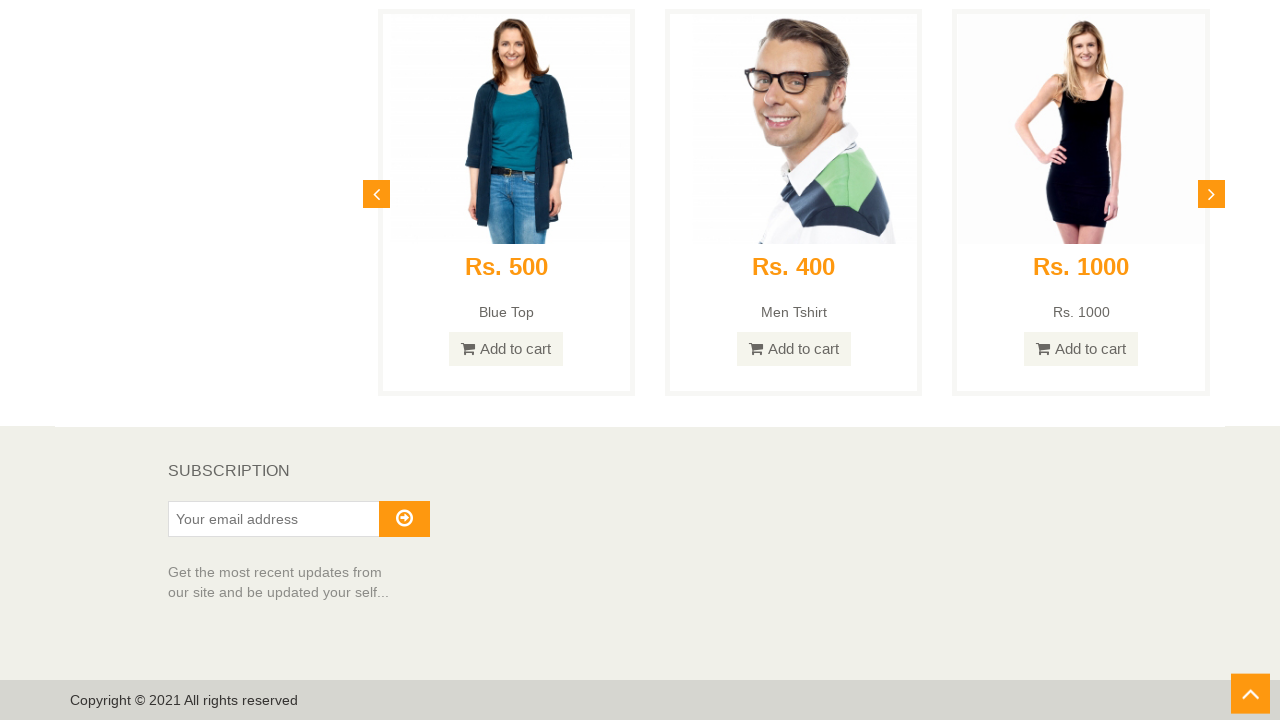